Tests the Radio Button functionality by clicking on the "Yes" radio button and verifying it becomes selected.

Starting URL: https://demoqa.com/radio-button

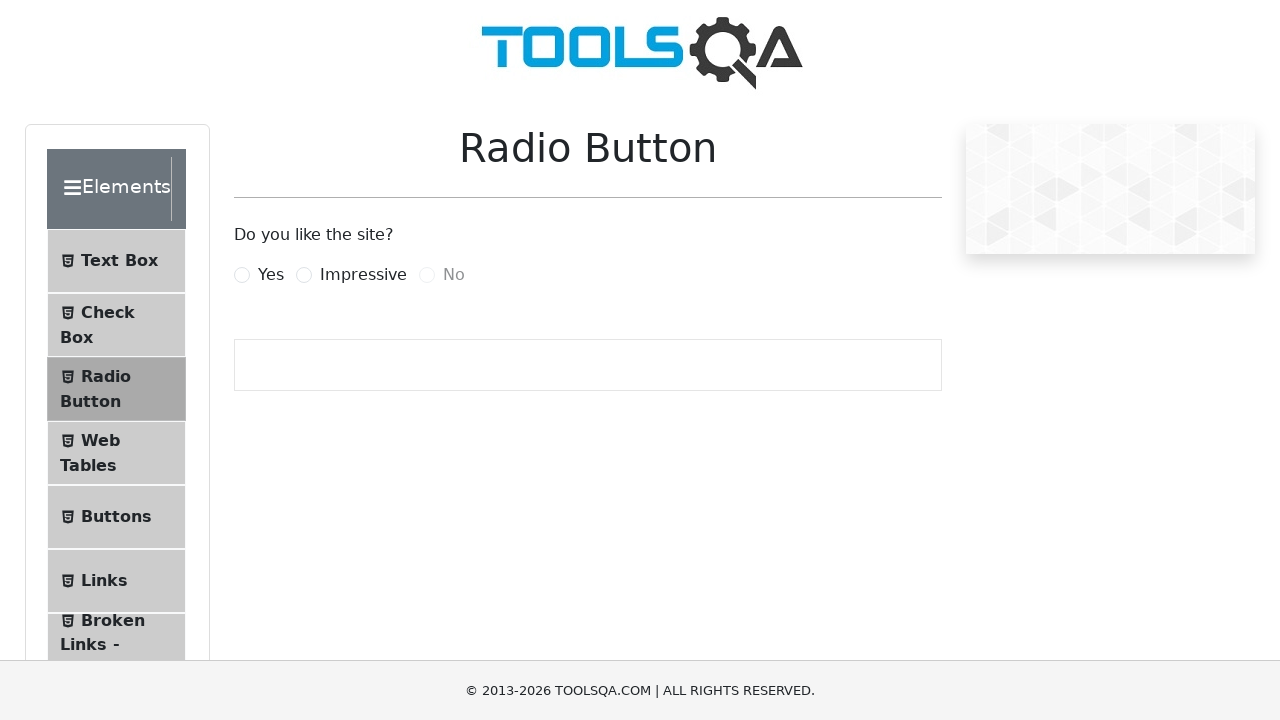

Clicked on 'Yes' radio button label at (271, 275) on label[for="yesRadio"]
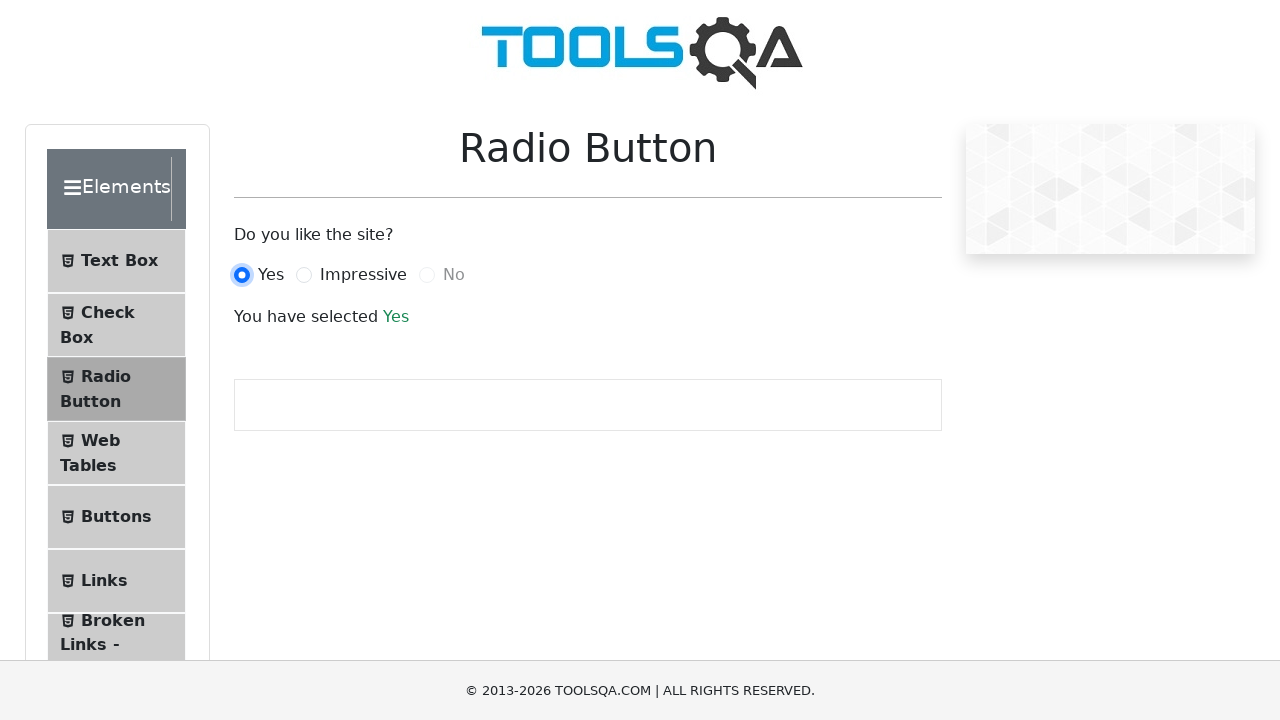

Verified 'Yes' radio button is selected
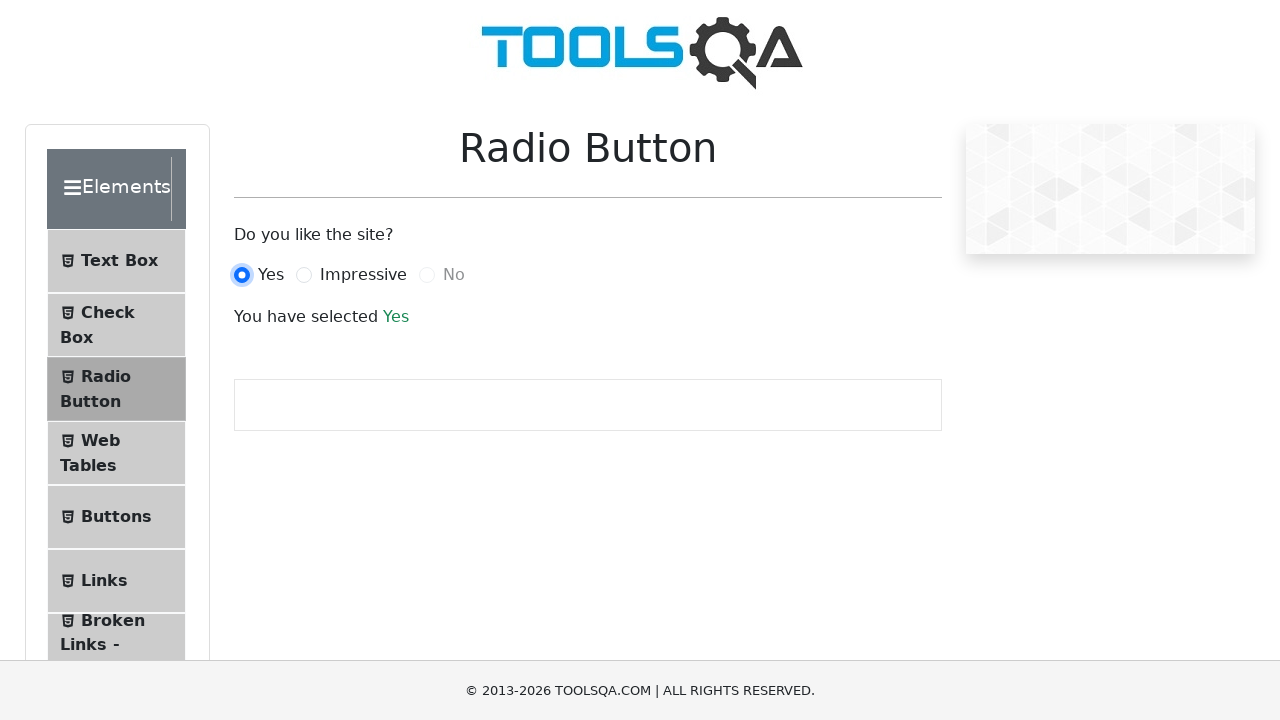

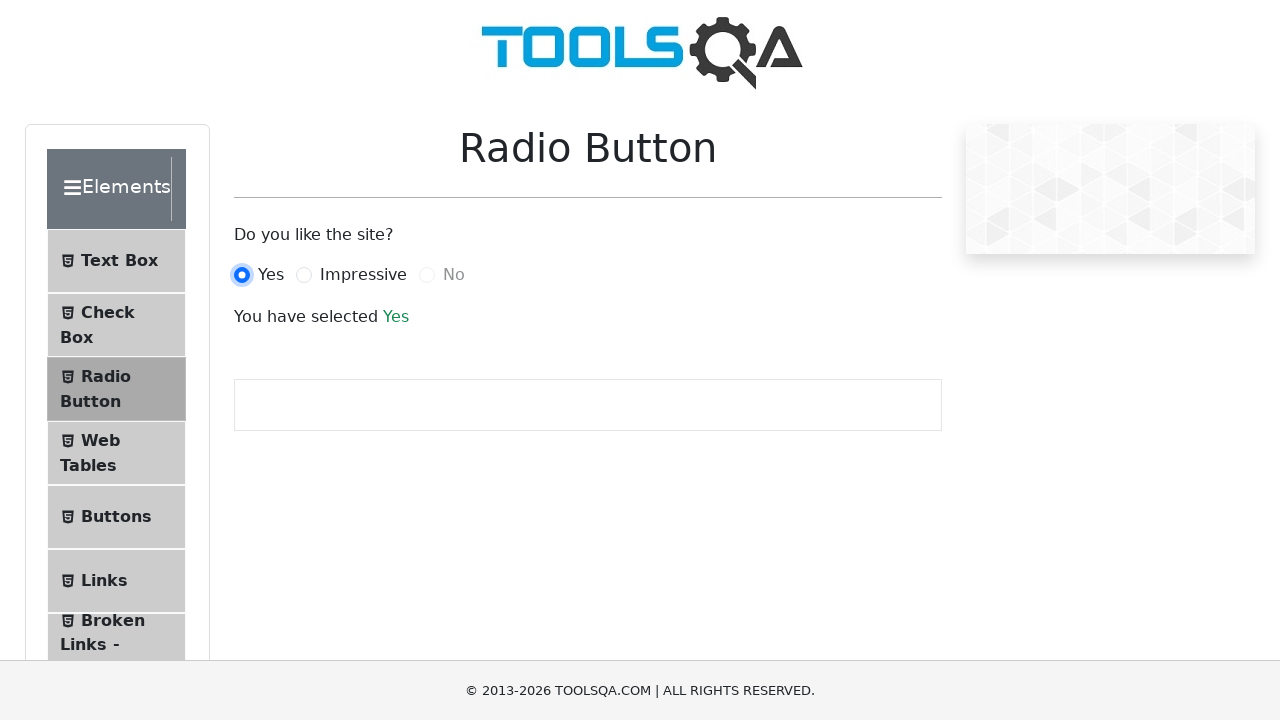